Tests the scrollable table on the automation practice page by scrolling to view the table content, reading all price values from the fourth column, summing them, and verifying the sum matches the displayed total amount.

Starting URL: https://www.rahulshettyacademy.com/AutomationPractice/

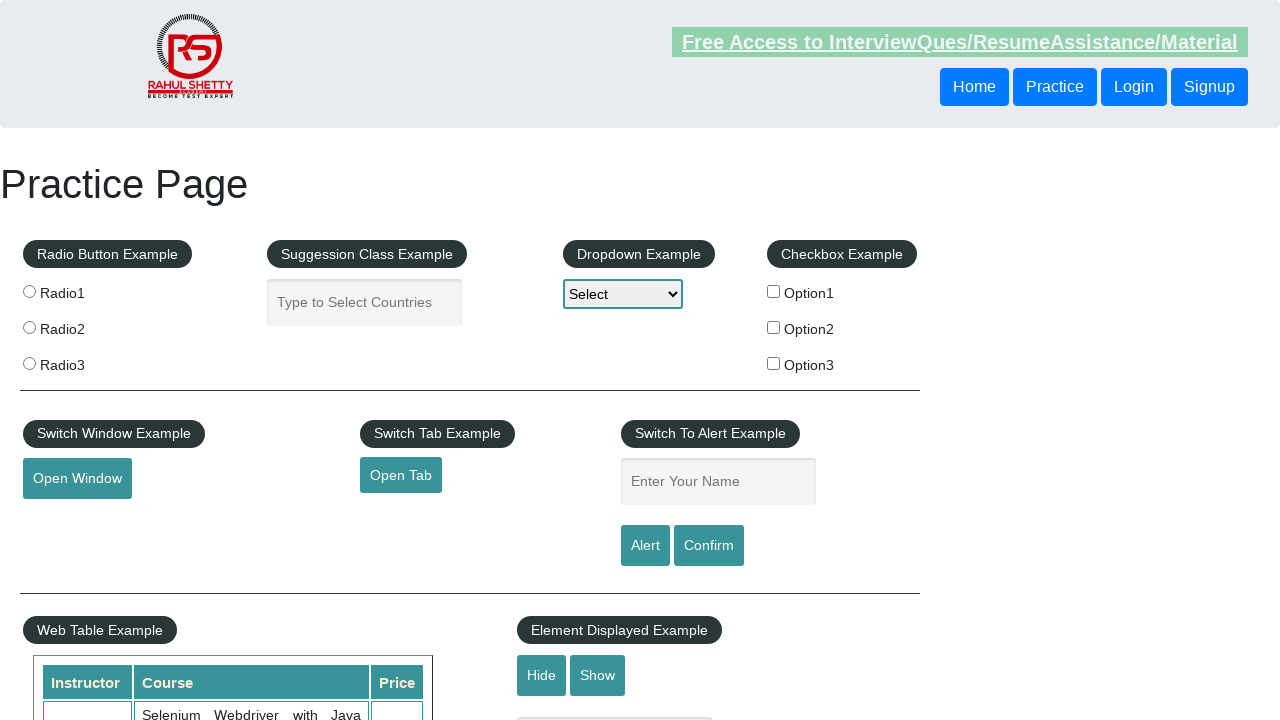

Scrolled page down by 350 pixels
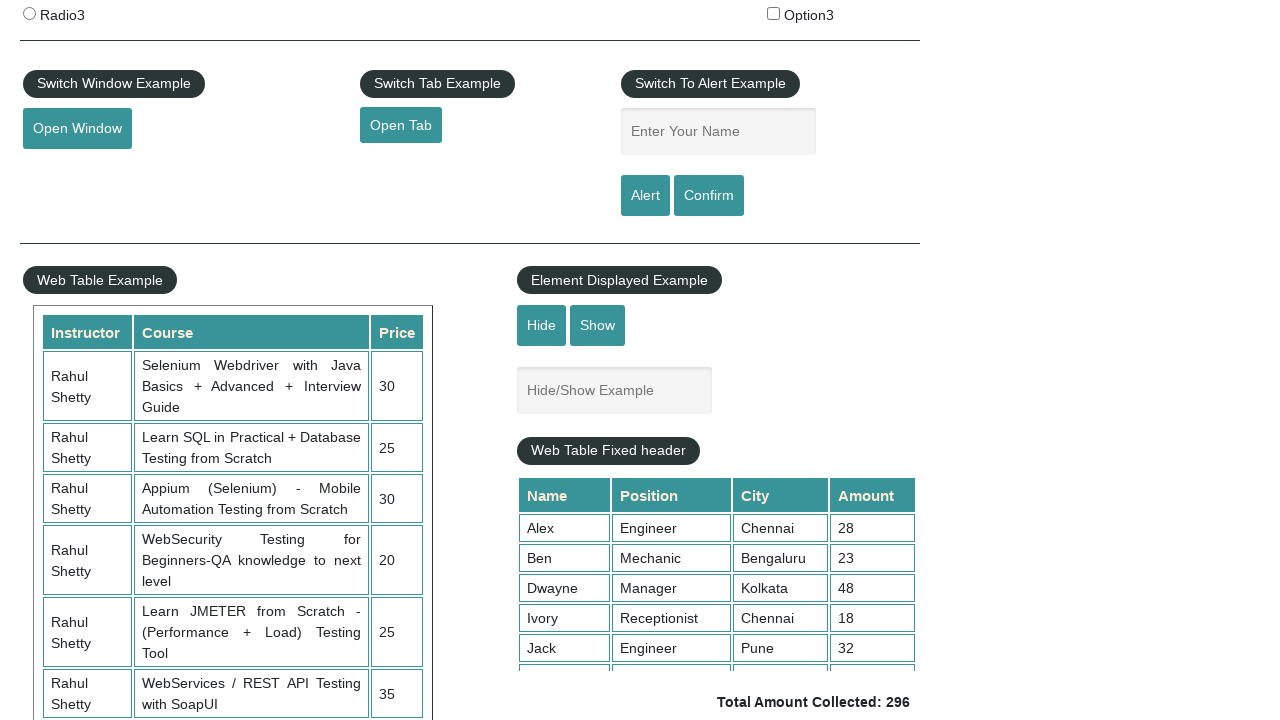

Scrolled inside fixed header table element to position 200
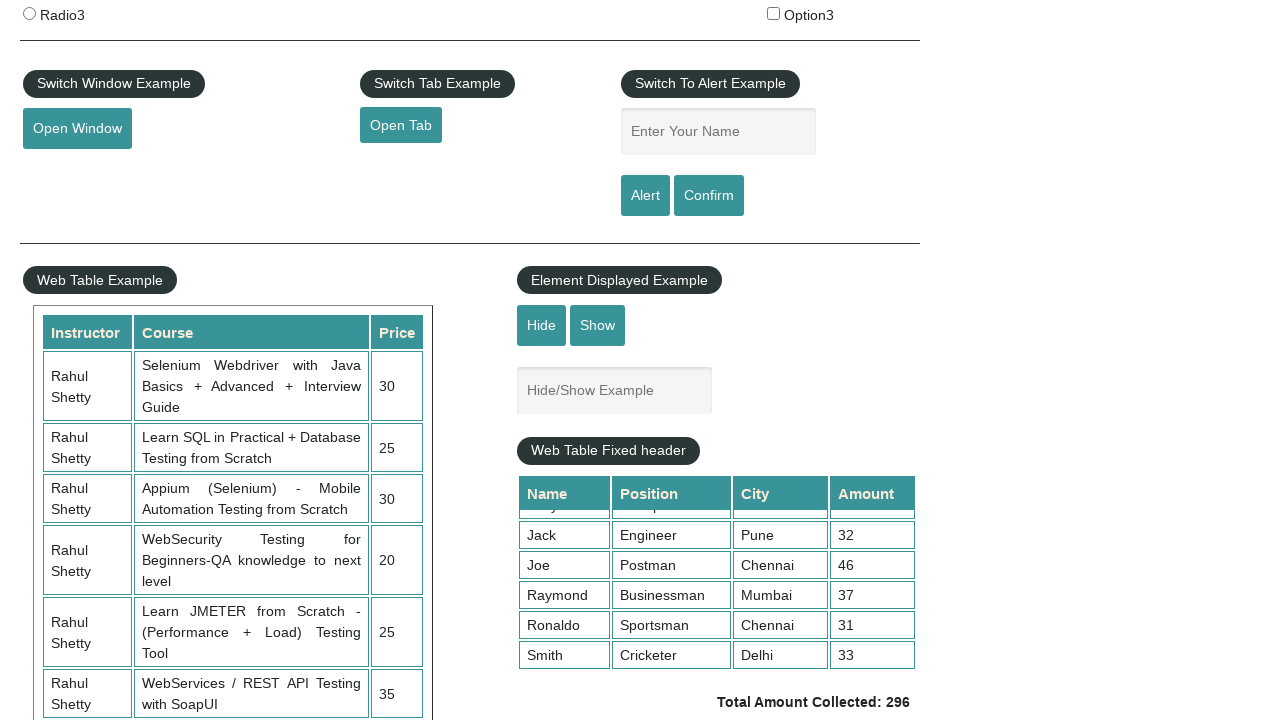

Located all price values from fourth column of table
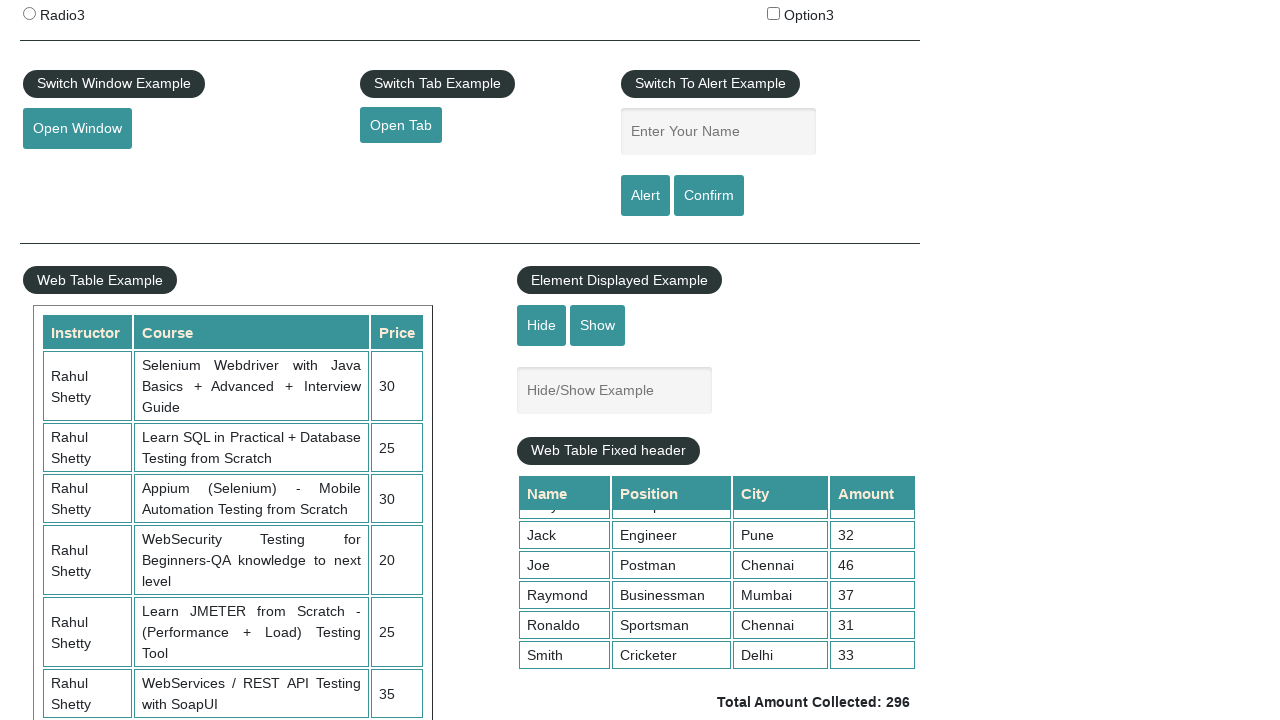

Calculated sum of all prices: 296
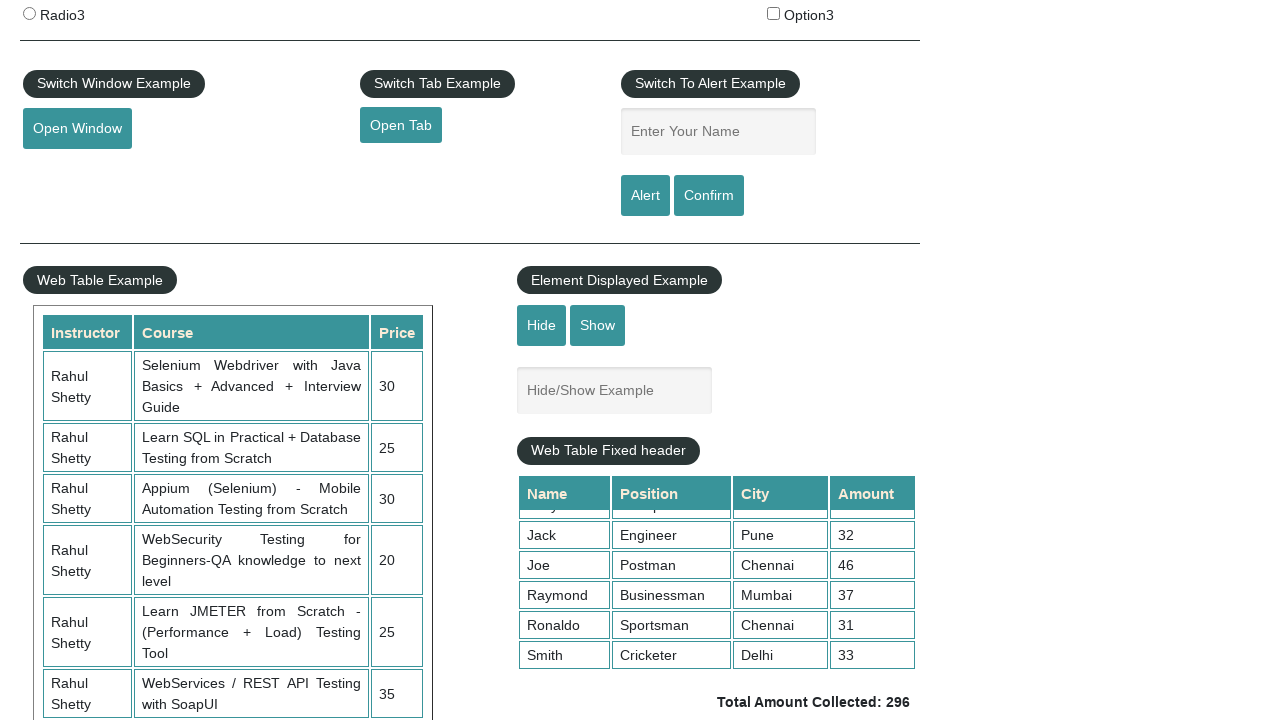

Retrieved displayed total amount text
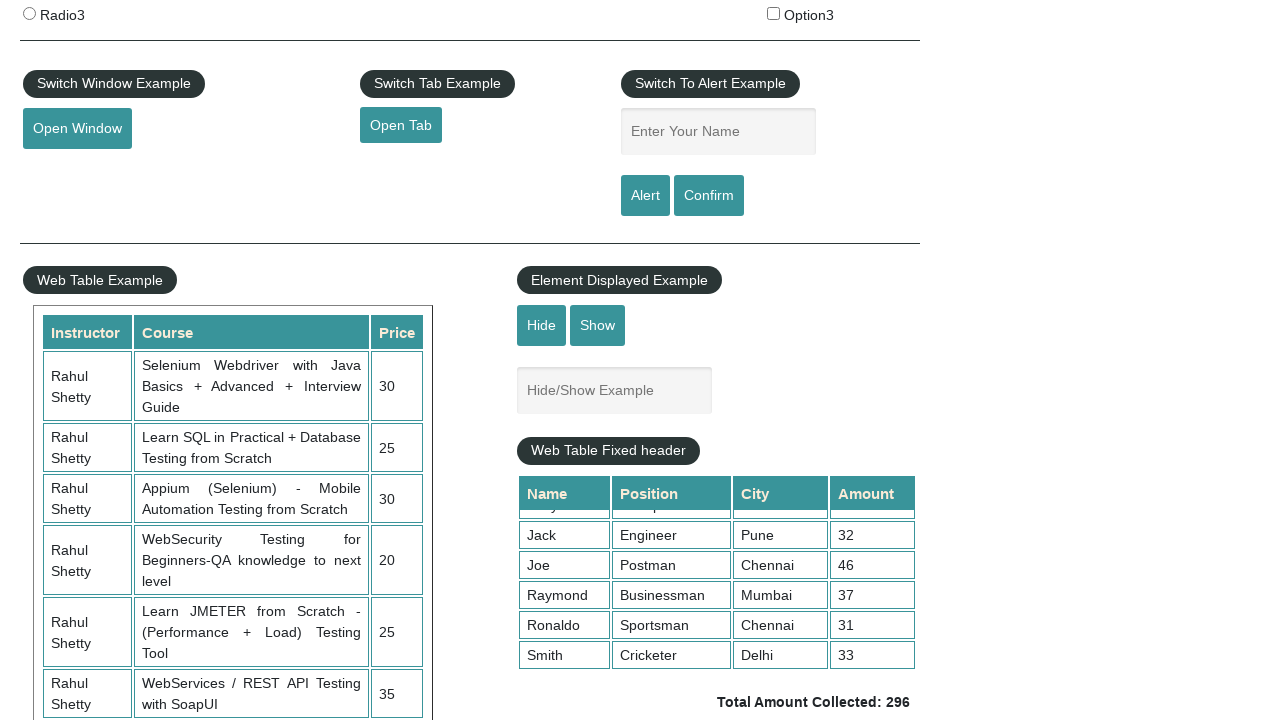

Parsed displayed total amount: 296
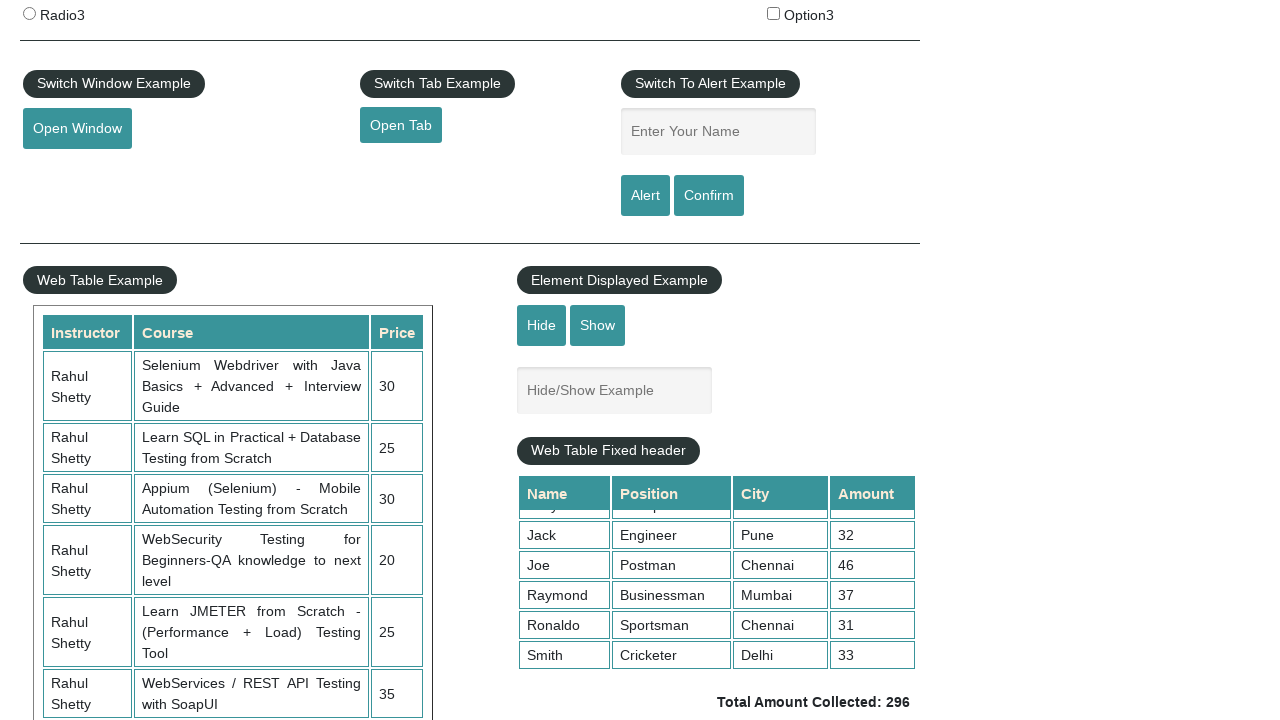

Verified calculated sum (296) matches displayed total (296)
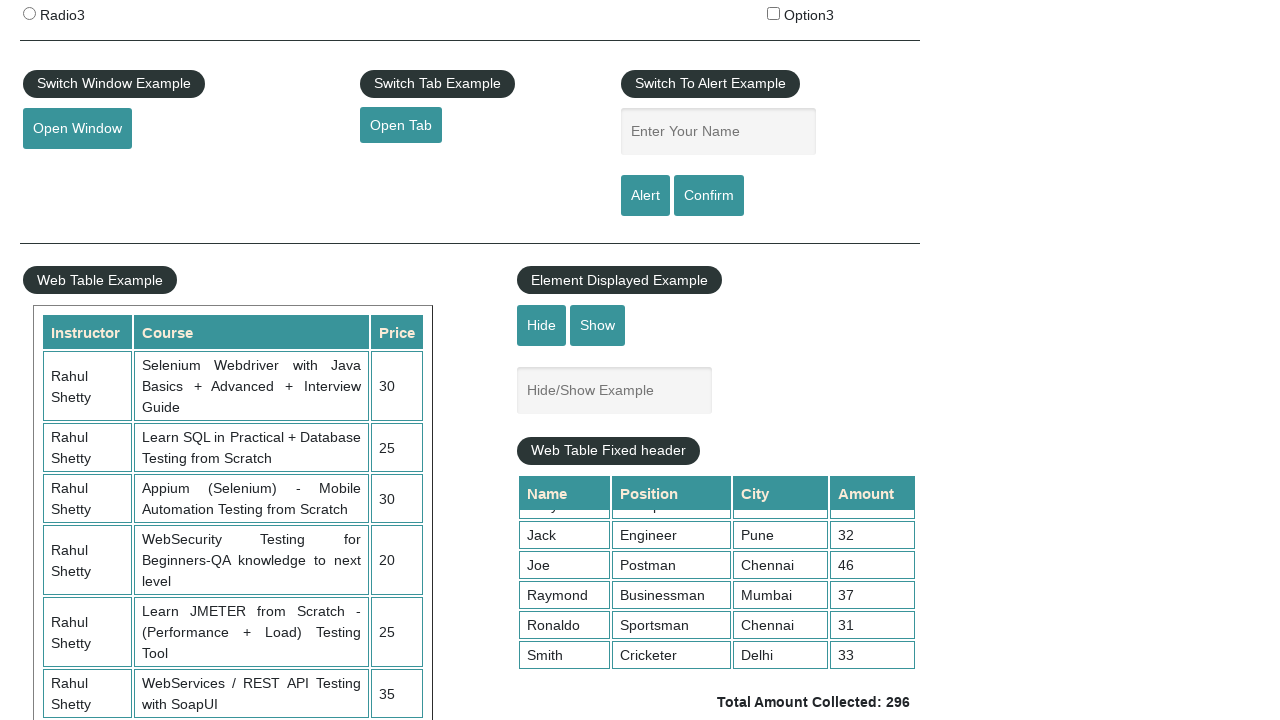

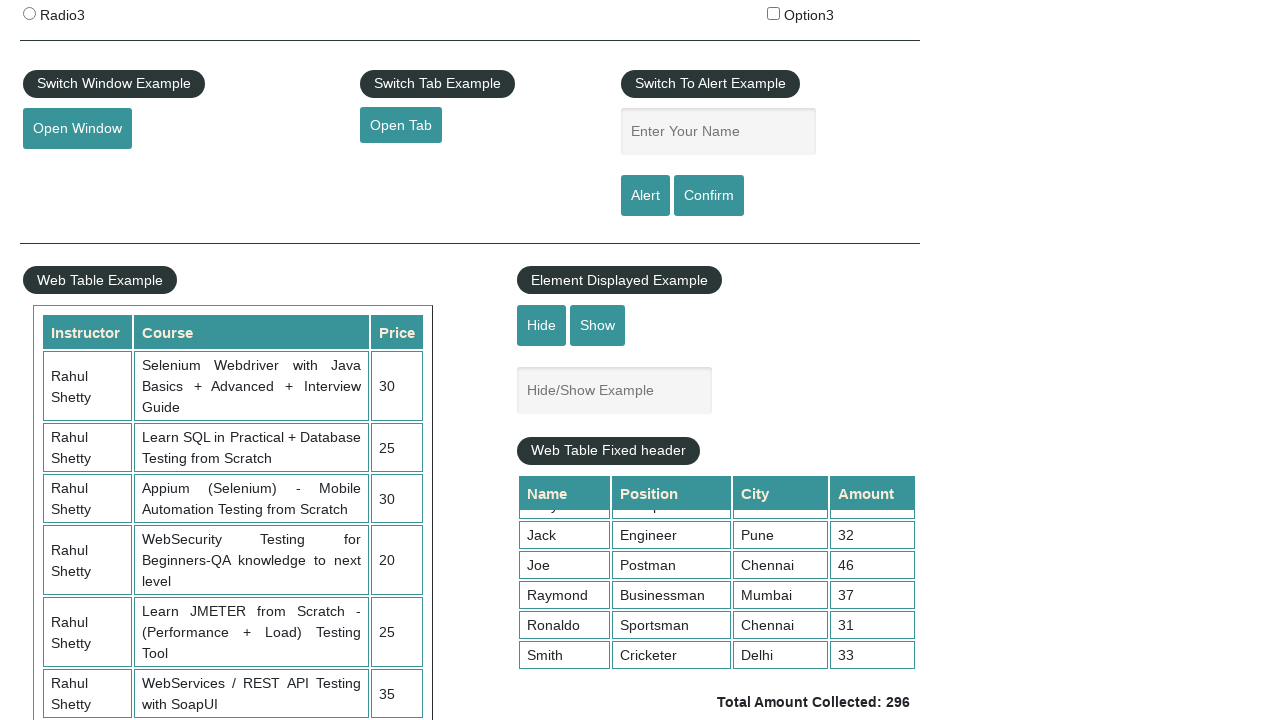